Tests editing a todo item by double-clicking, changing the text, and pressing Enter

Starting URL: https://demo.playwright.dev/todomvc

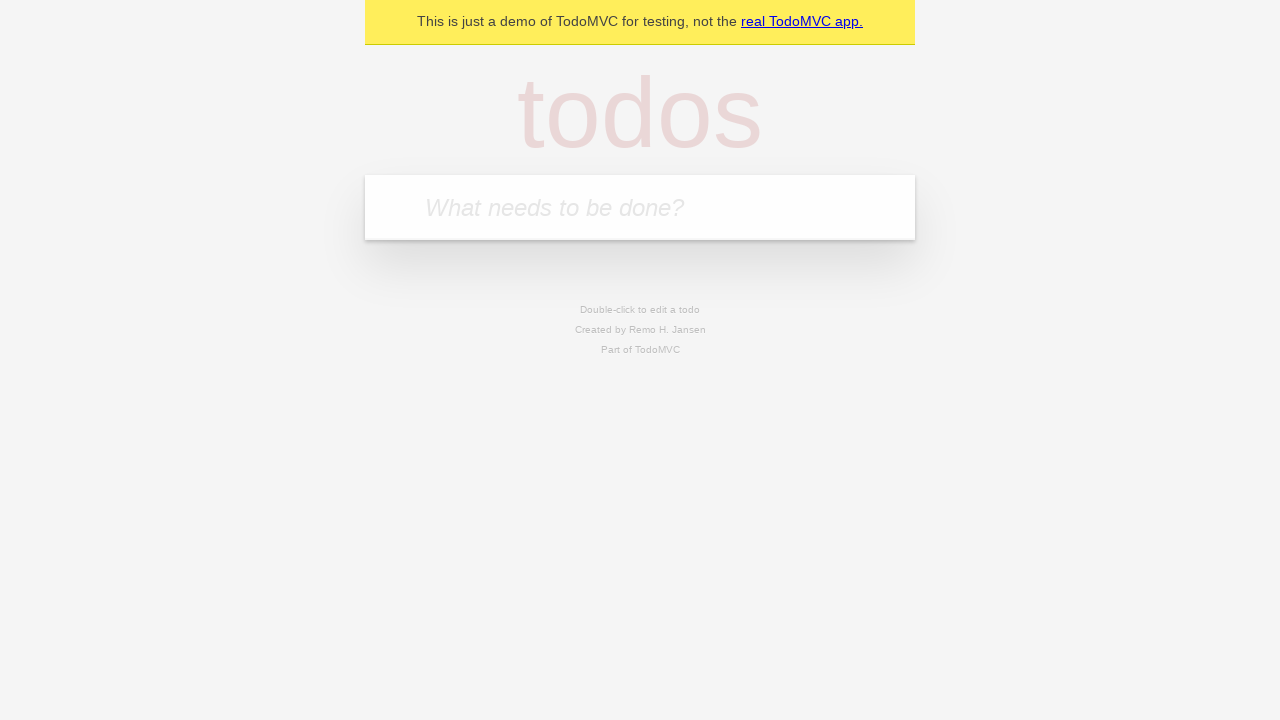

Filled todo input with 'buy some cheese' on internal:attr=[placeholder="What needs to be done?"i]
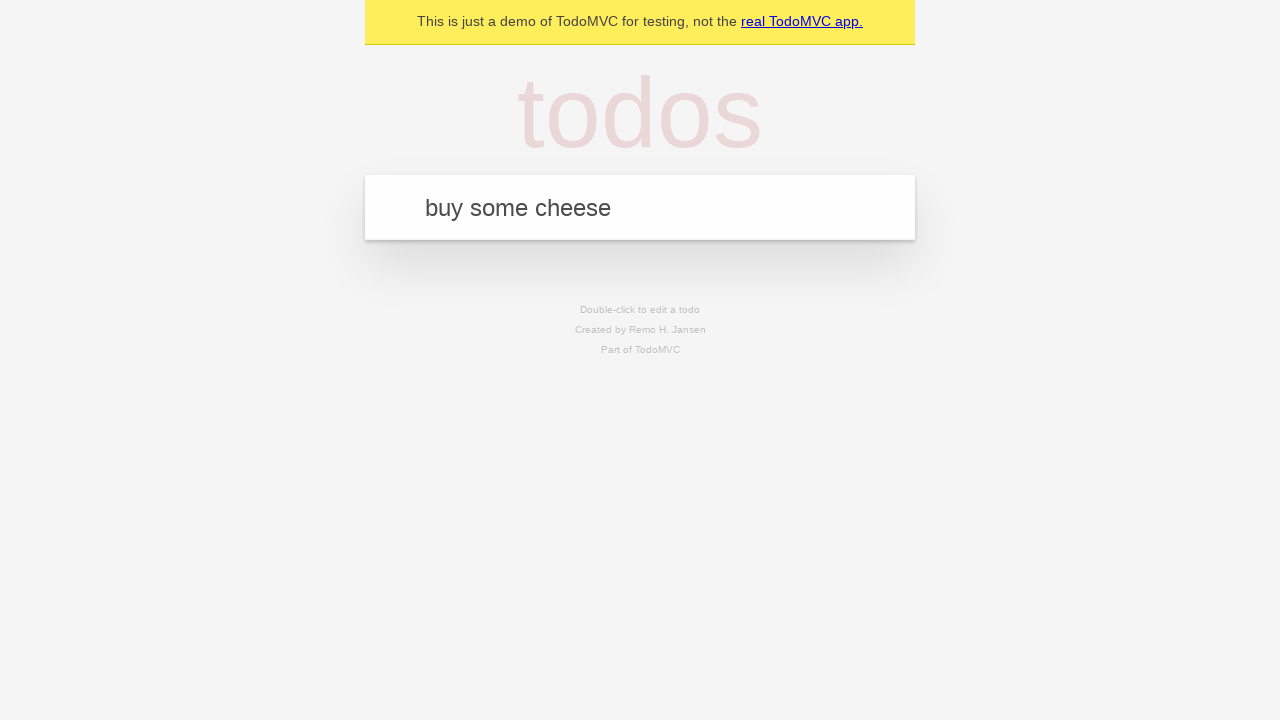

Pressed Enter to create first todo on internal:attr=[placeholder="What needs to be done?"i]
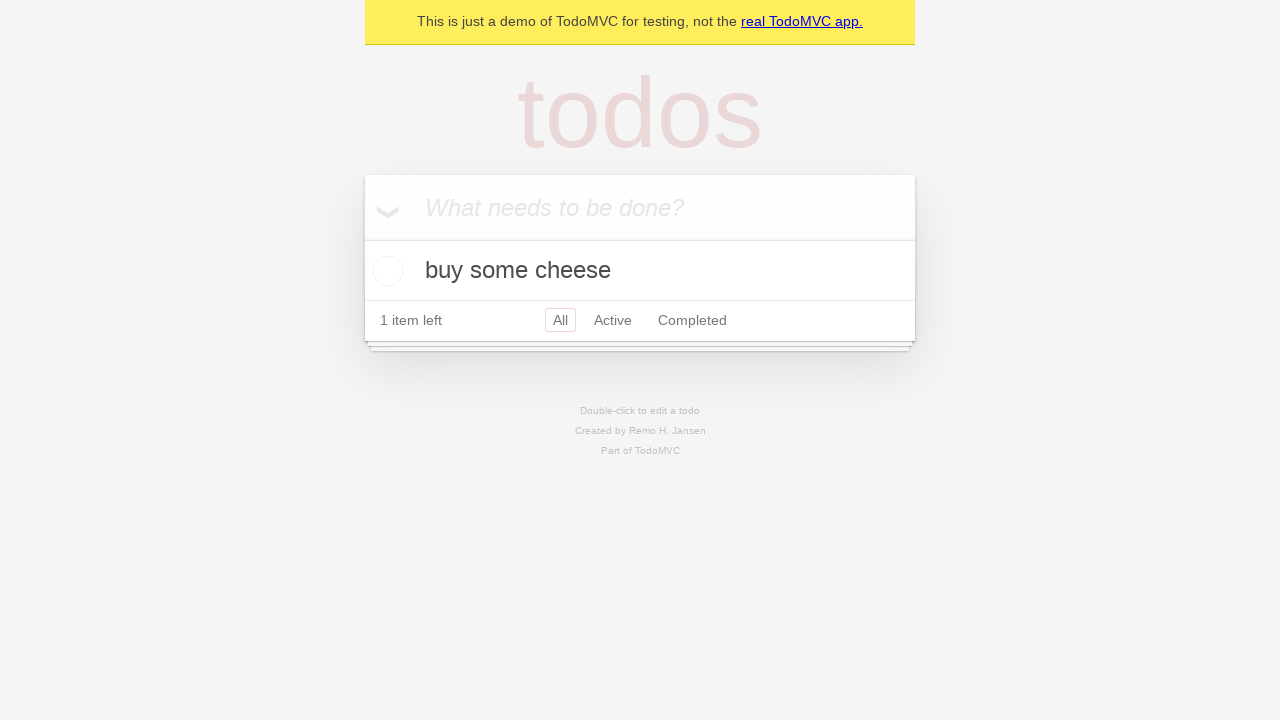

Filled todo input with 'feed the cat' on internal:attr=[placeholder="What needs to be done?"i]
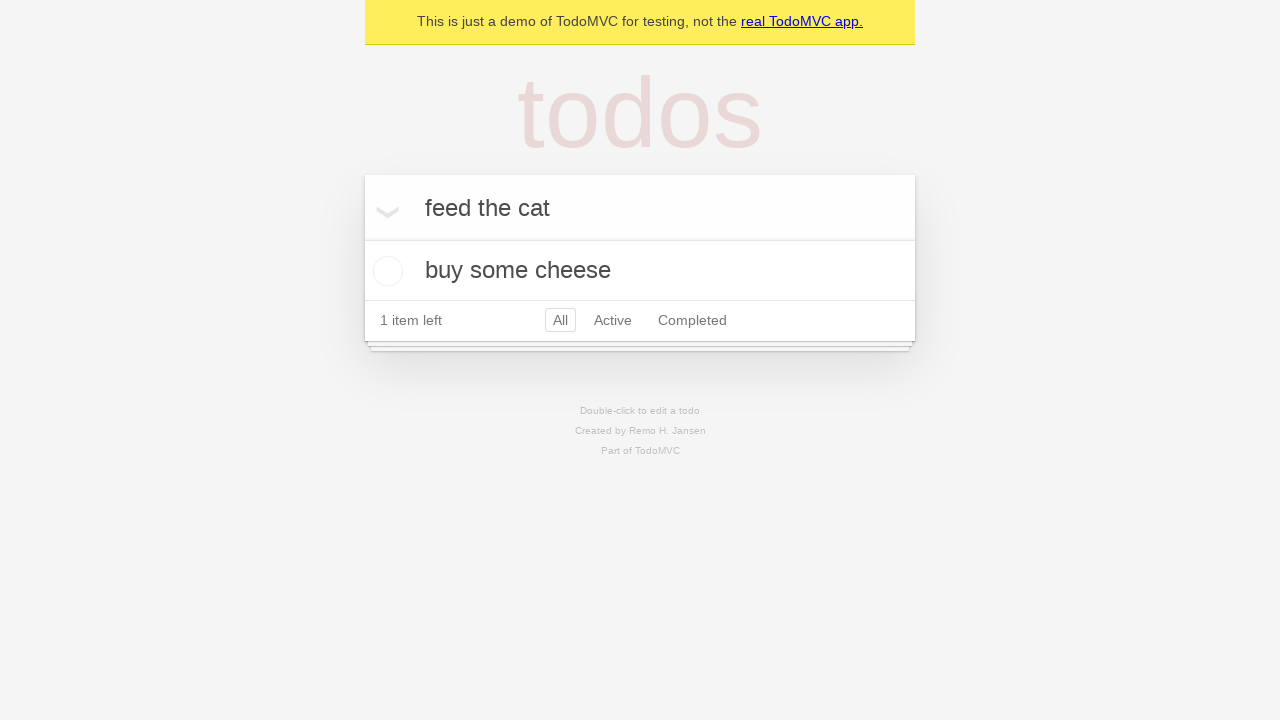

Pressed Enter to create second todo on internal:attr=[placeholder="What needs to be done?"i]
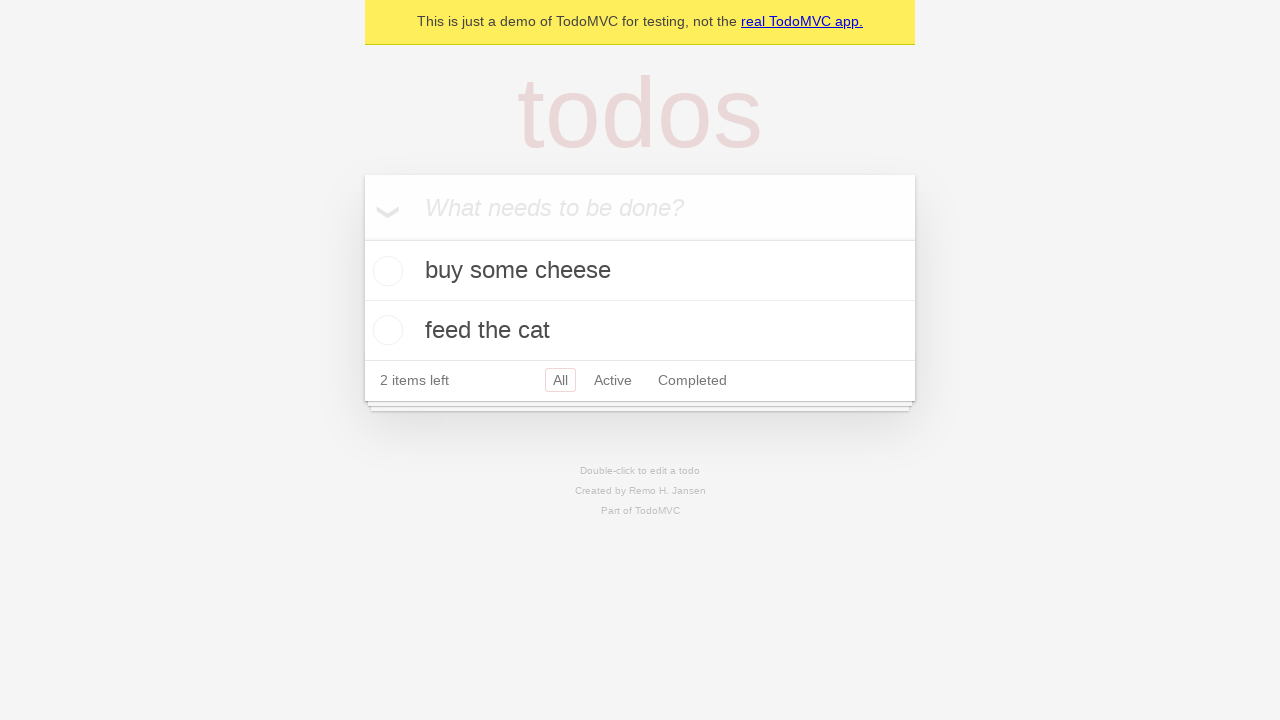

Filled todo input with 'book a doctors appointment' on internal:attr=[placeholder="What needs to be done?"i]
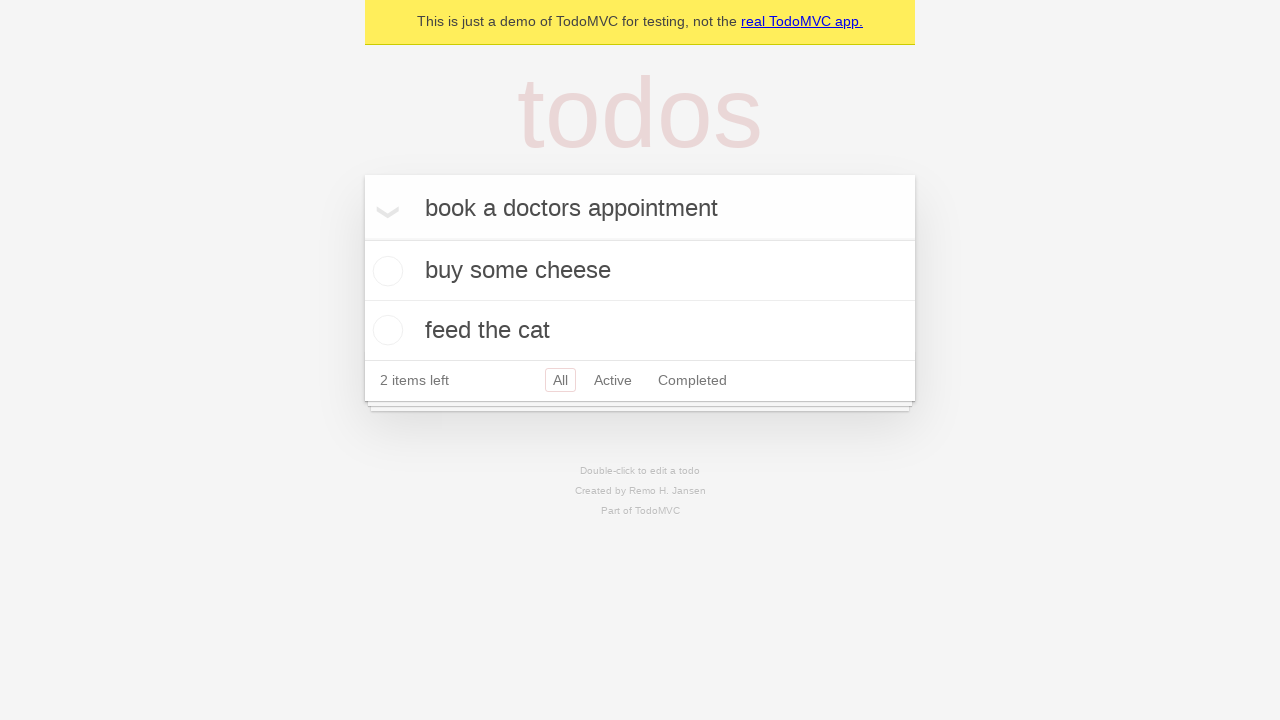

Pressed Enter to create third todo on internal:attr=[placeholder="What needs to be done?"i]
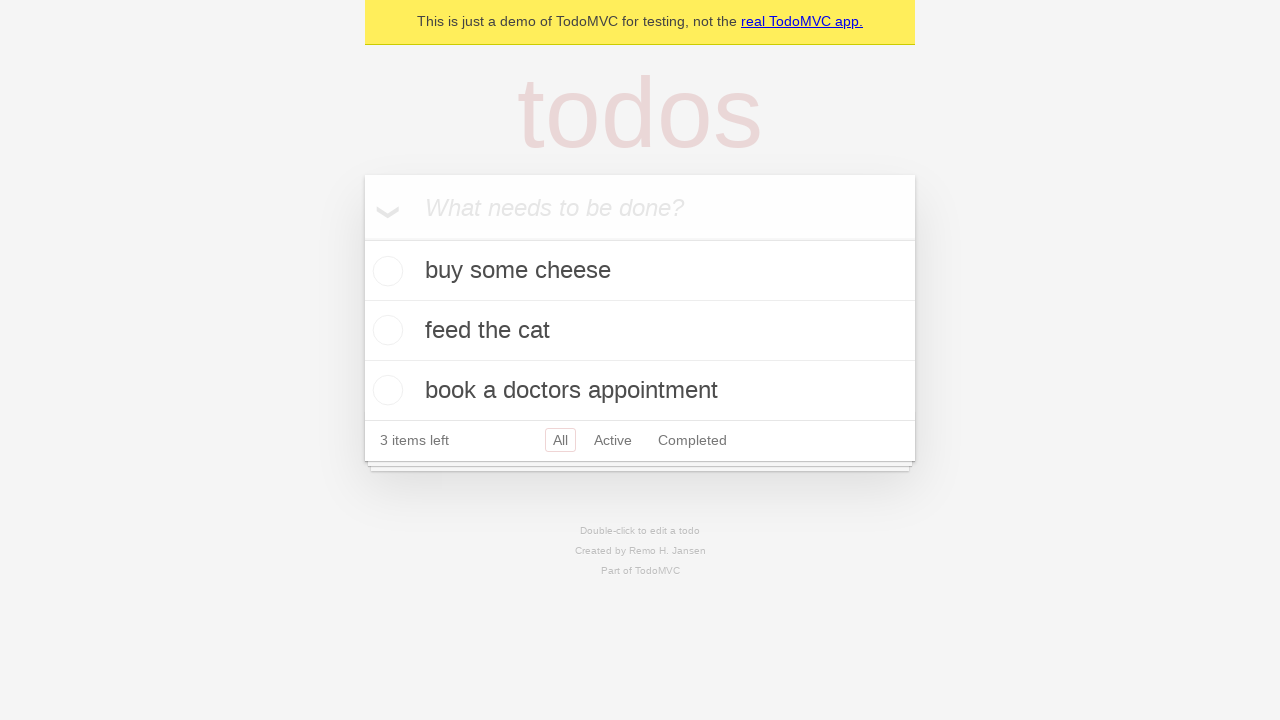

Waited for third todo item to load
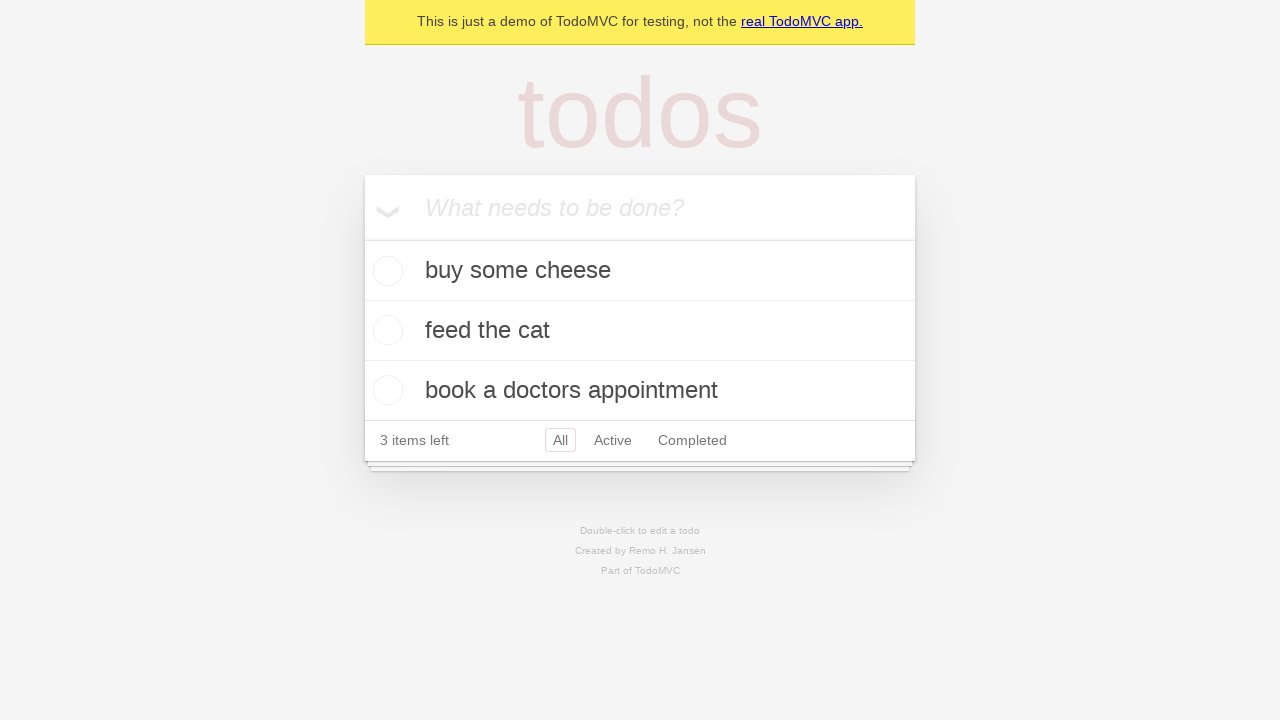

Double-clicked second todo item to enter edit mode at (640, 331) on [data-testid='todo-item'] >> nth=1
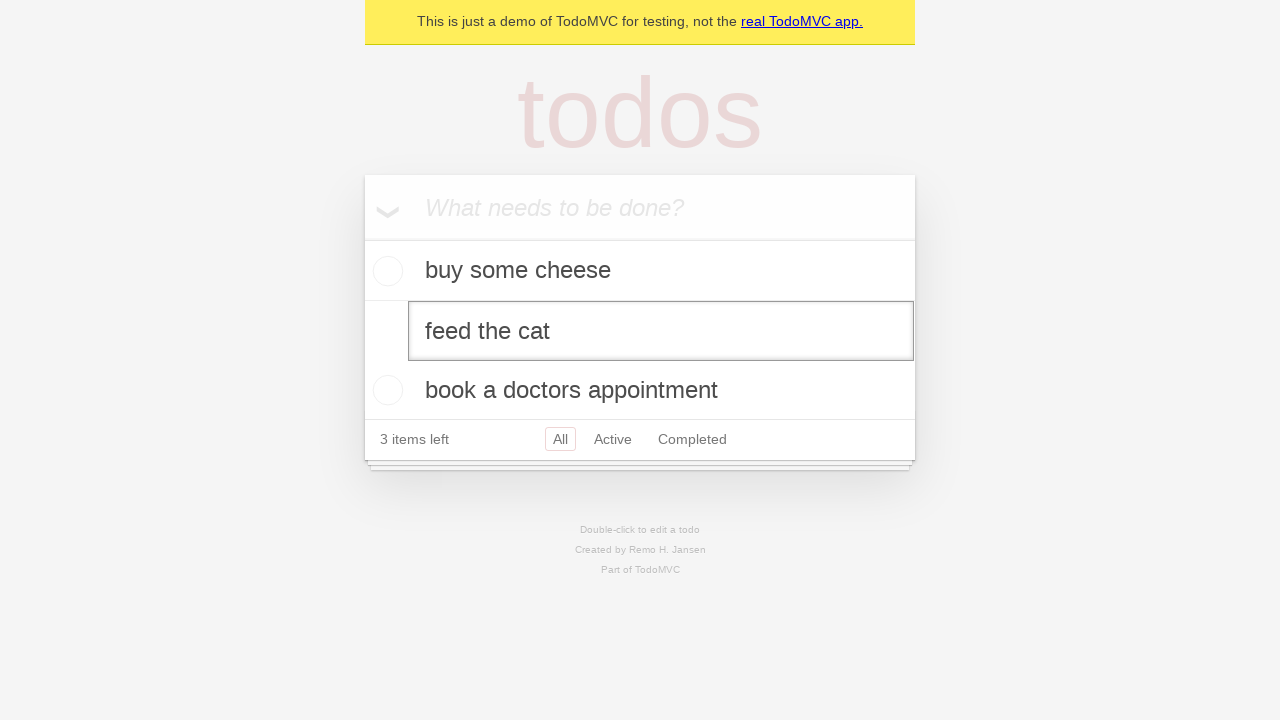

Changed todo text to 'buy some sausages' on [data-testid='todo-item'] >> nth=1 >> internal:role=textbox[name="Edit"i]
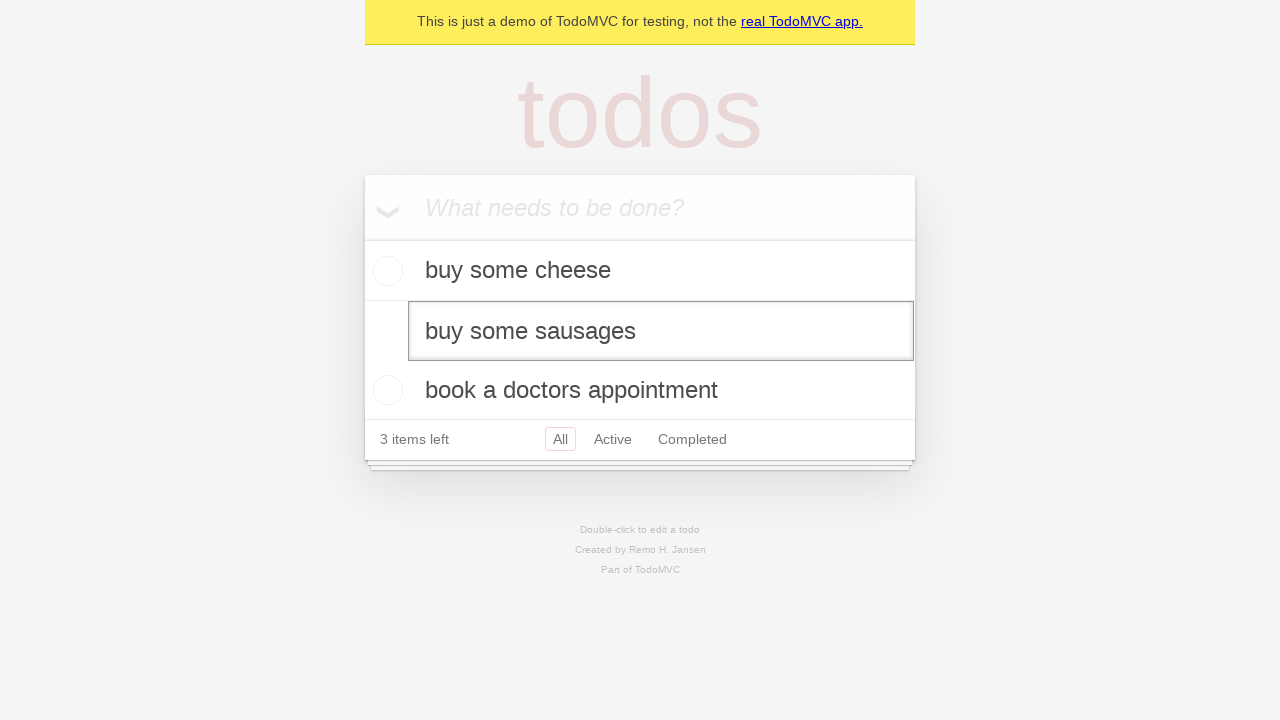

Pressed Enter to confirm todo edit on [data-testid='todo-item'] >> nth=1 >> internal:role=textbox[name="Edit"i]
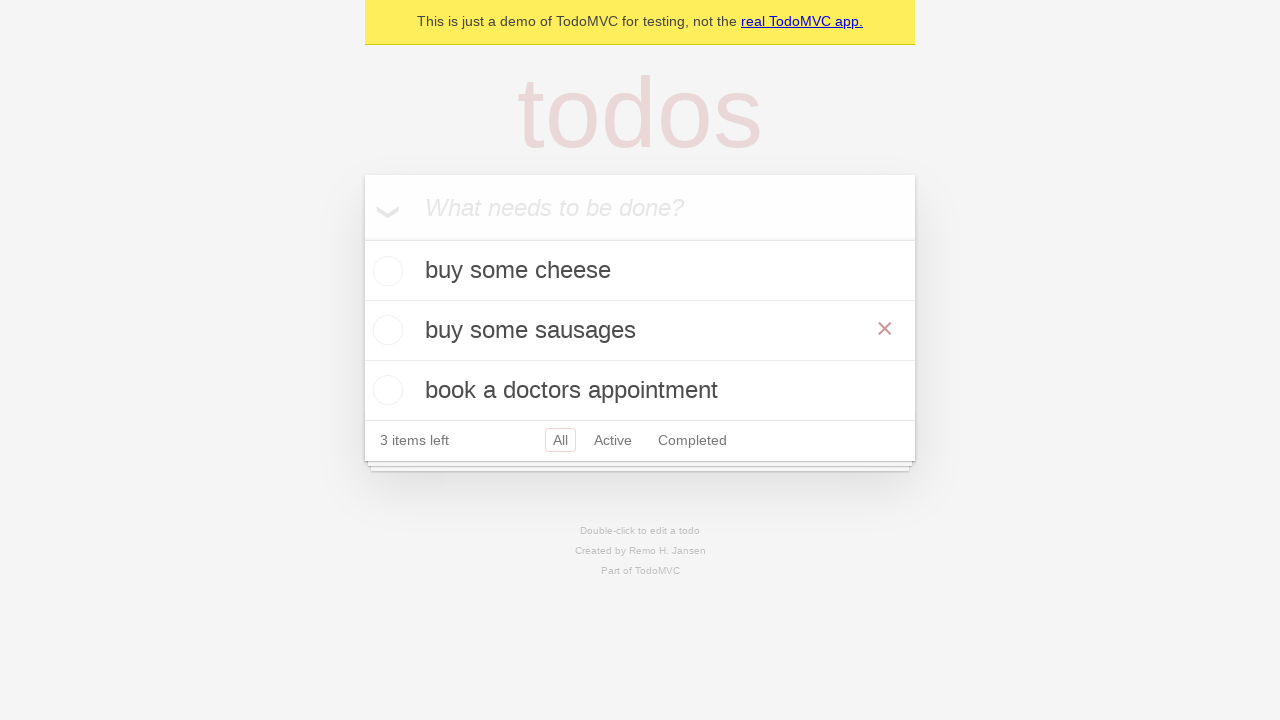

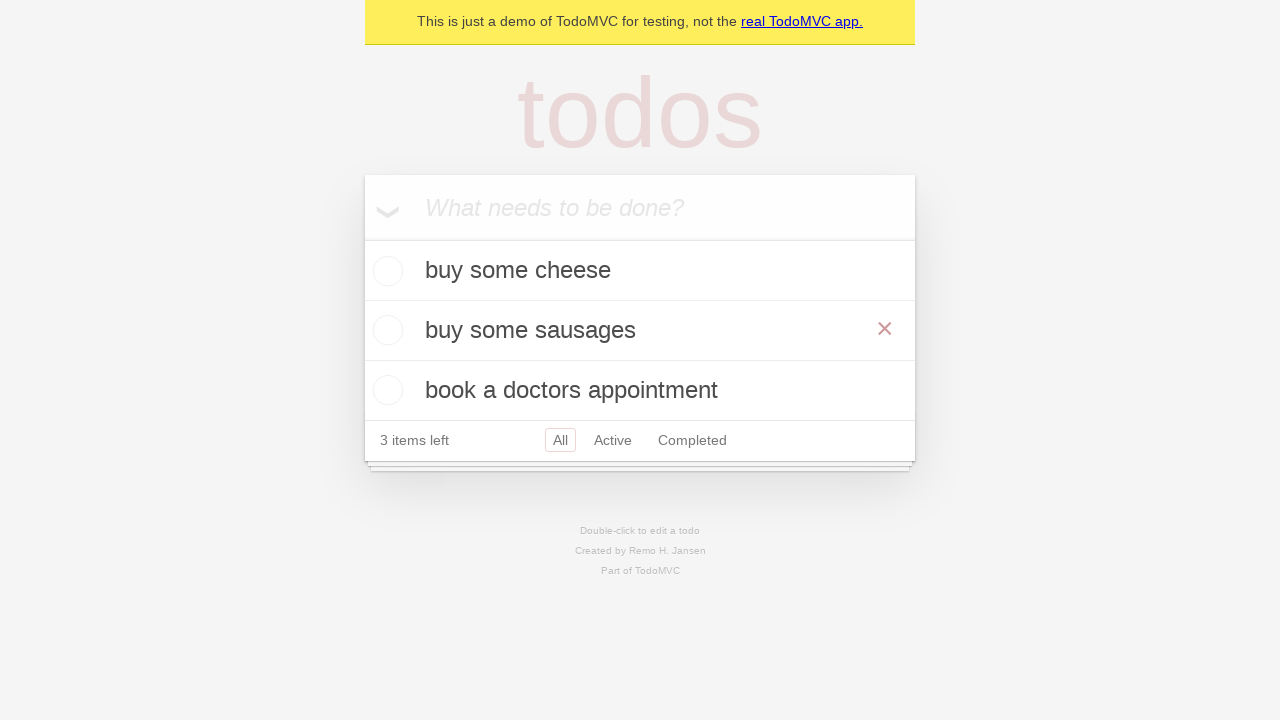